Tests clicking a button that becomes visible after a delay on a dynamic properties demo page

Starting URL: https://demoqa.com/dynamic-properties

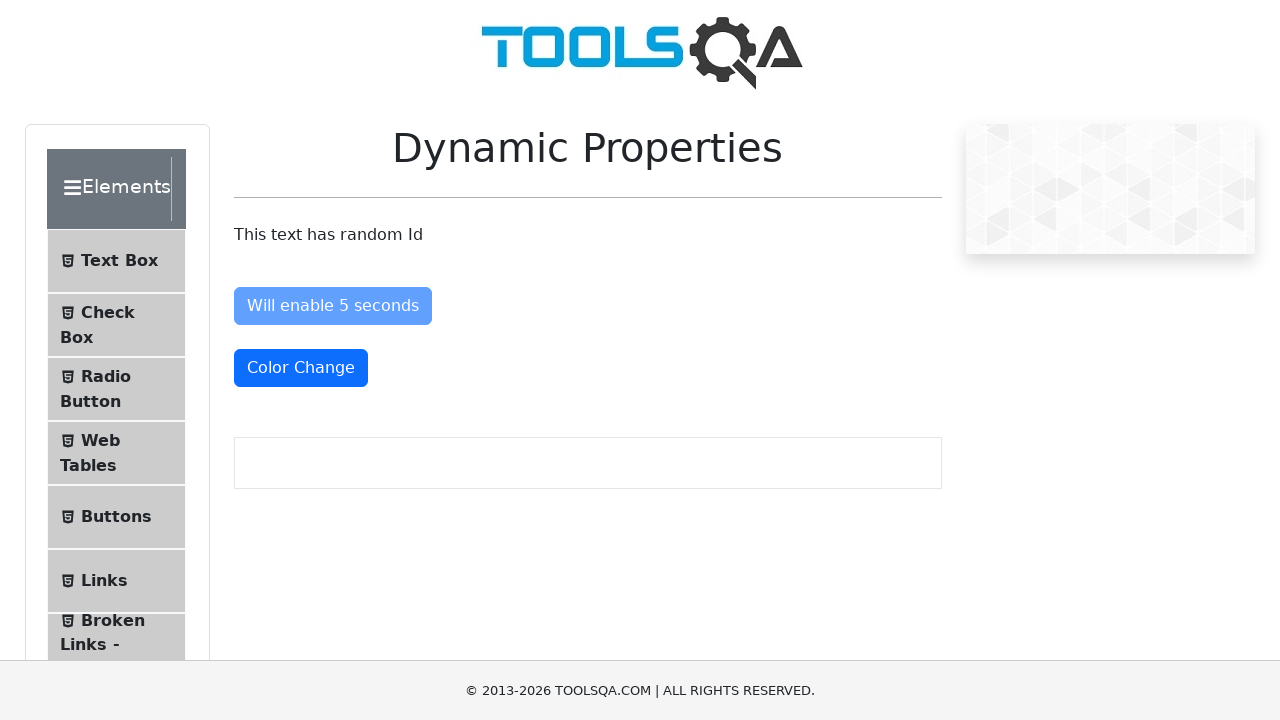

Navigated to dynamic properties demo page
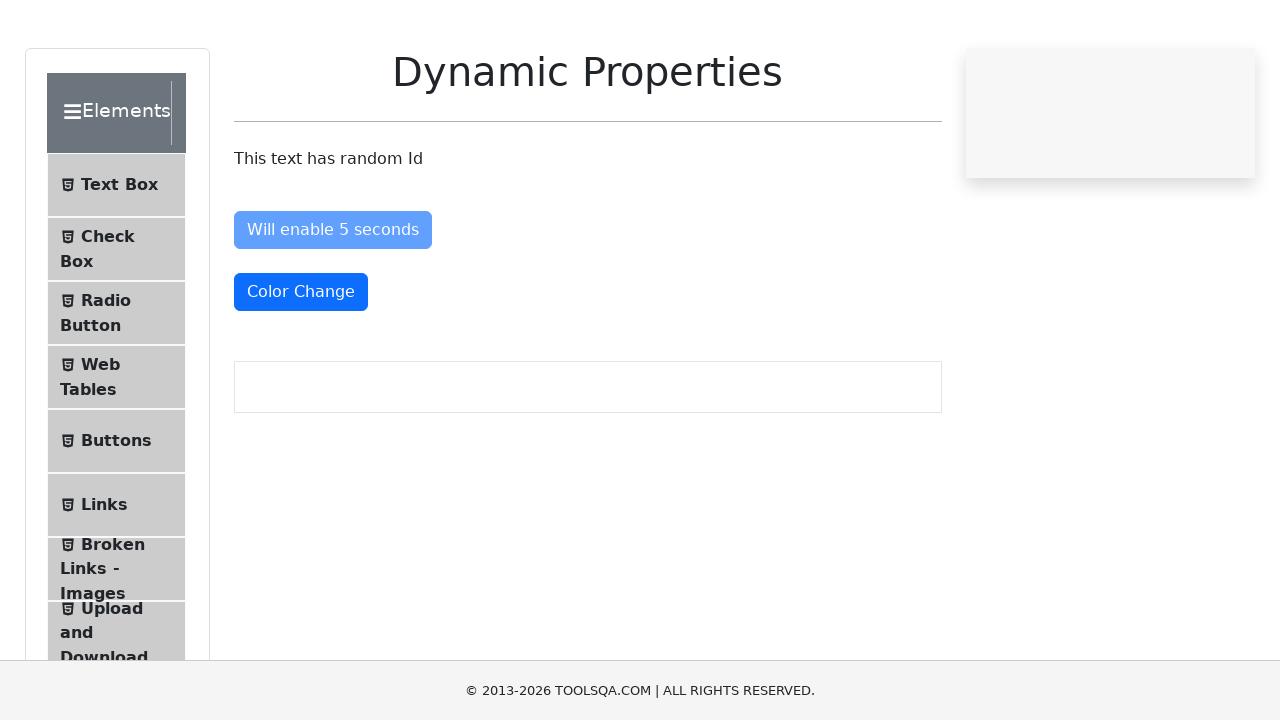

Located the button that appears after delay
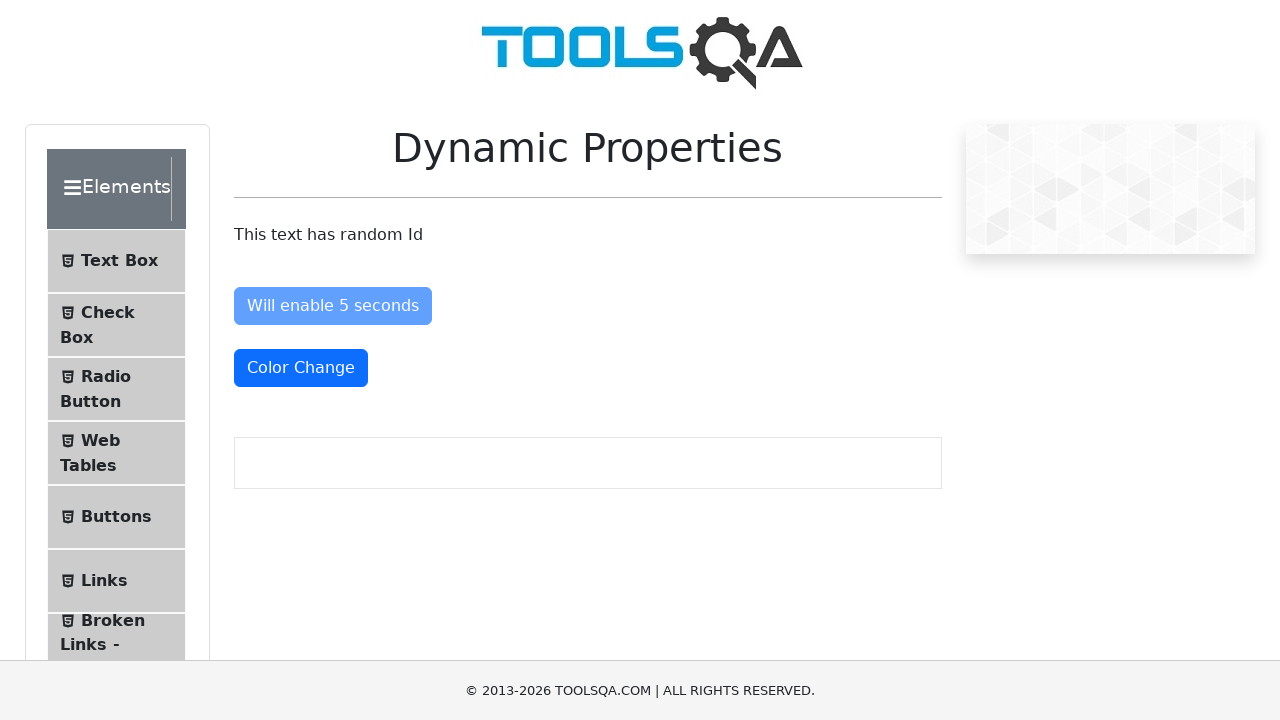

Button became visible after delay
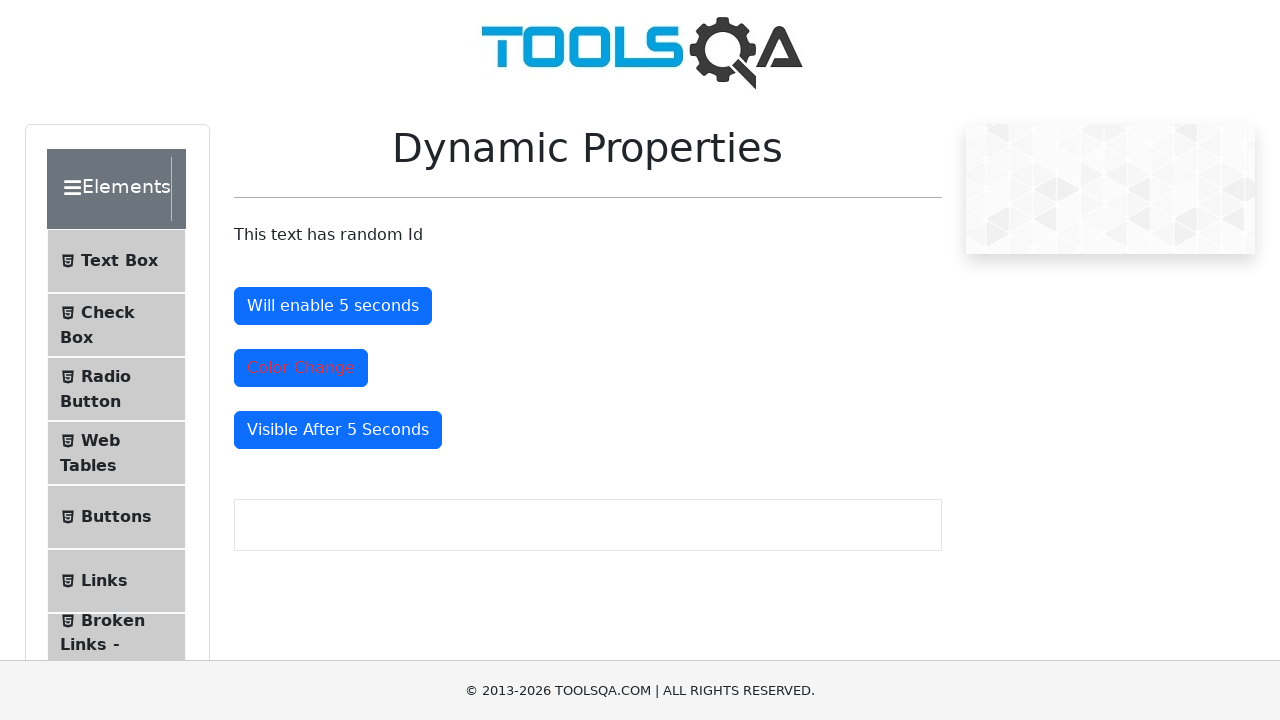

Clicked the dynamically visible button at (338, 430) on #visibleAfter
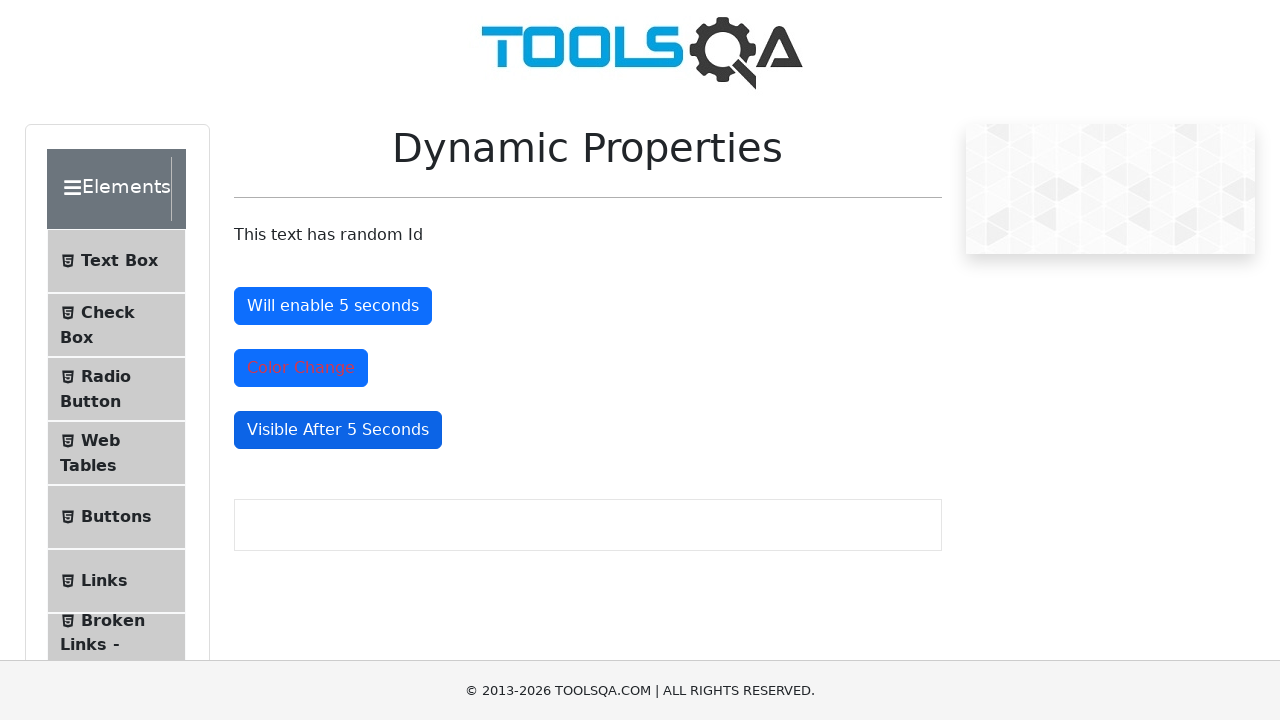

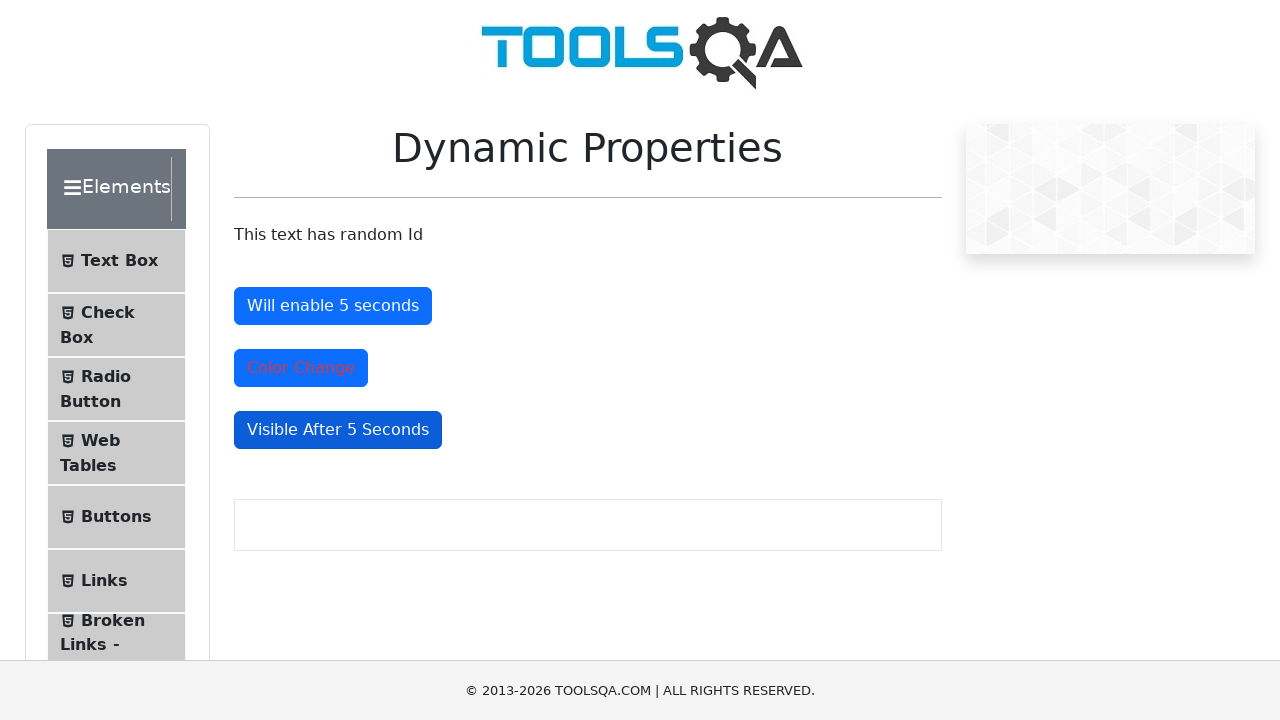